Tests radio button selection functionality by clicking on different radio button options and verifying their selection state

Starting URL: https://demoqa.com/radio-button

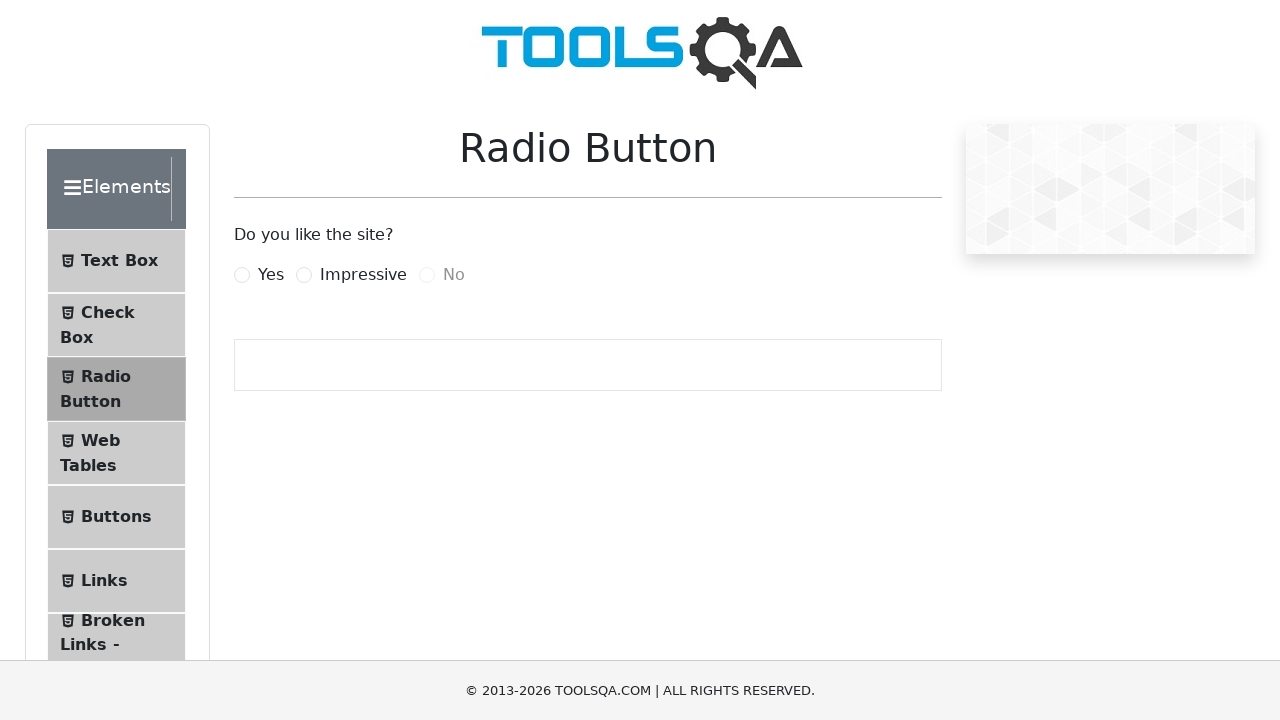

Located 'Yes' radio button element
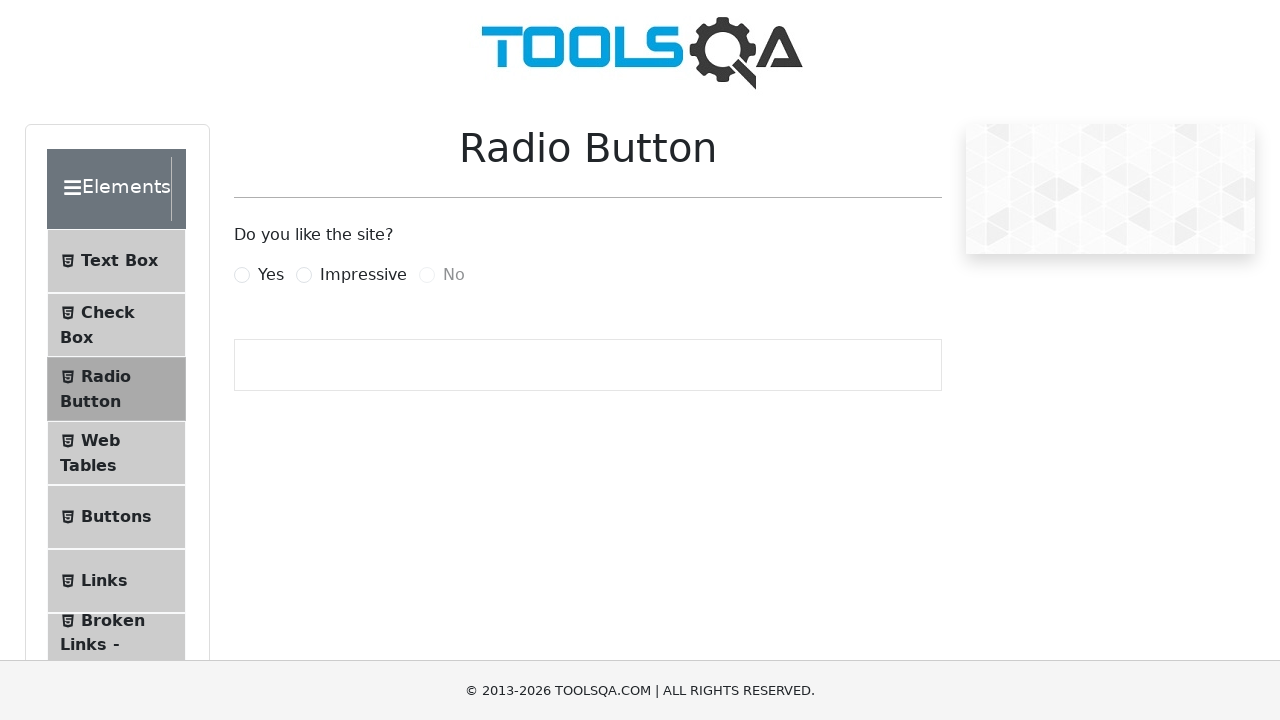

Verified 'Yes' radio button is enabled and not checked
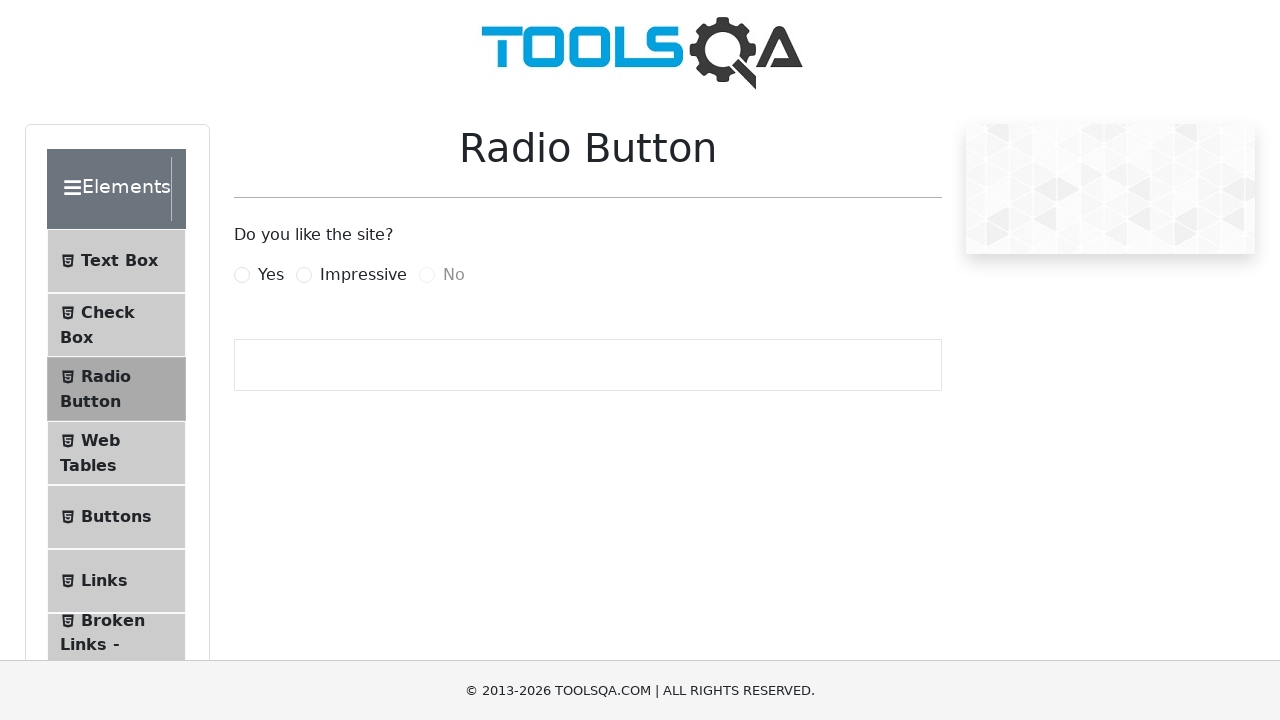

Clicked 'Yes' radio button label to select it at (271, 275) on xpath=//input[@id='yesRadio']//..//label
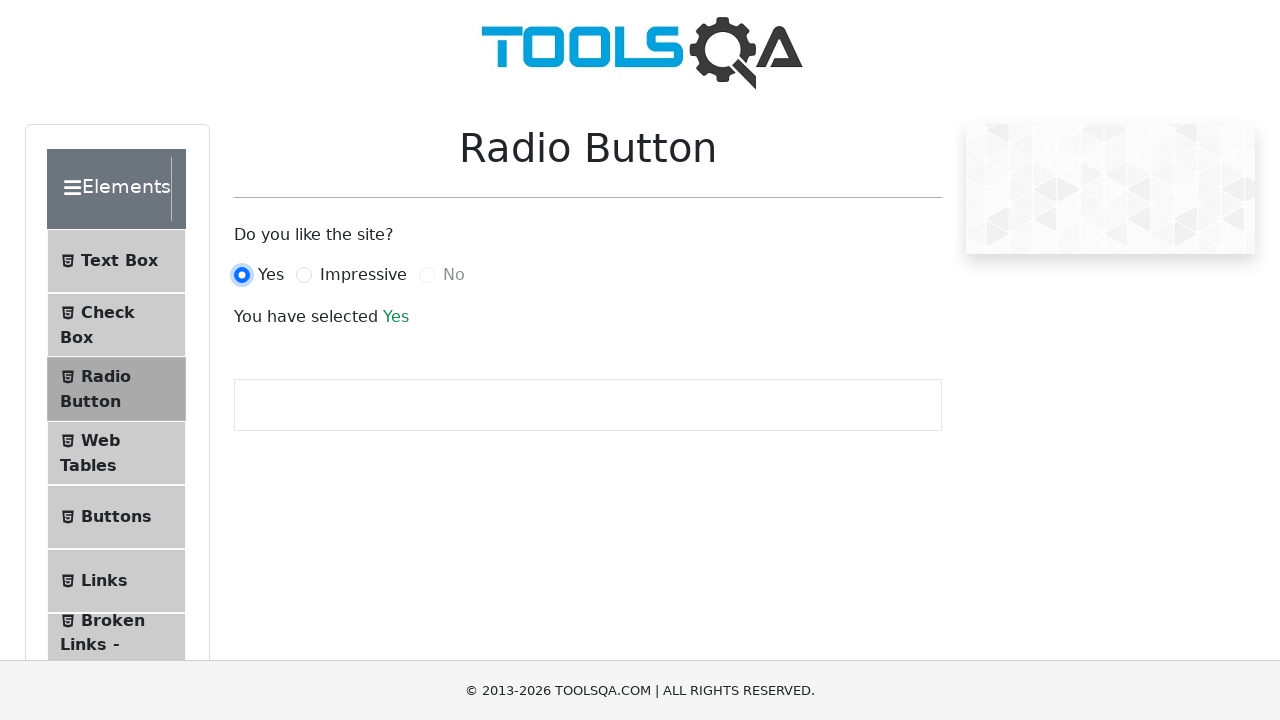

Located 'Impressive' radio button element
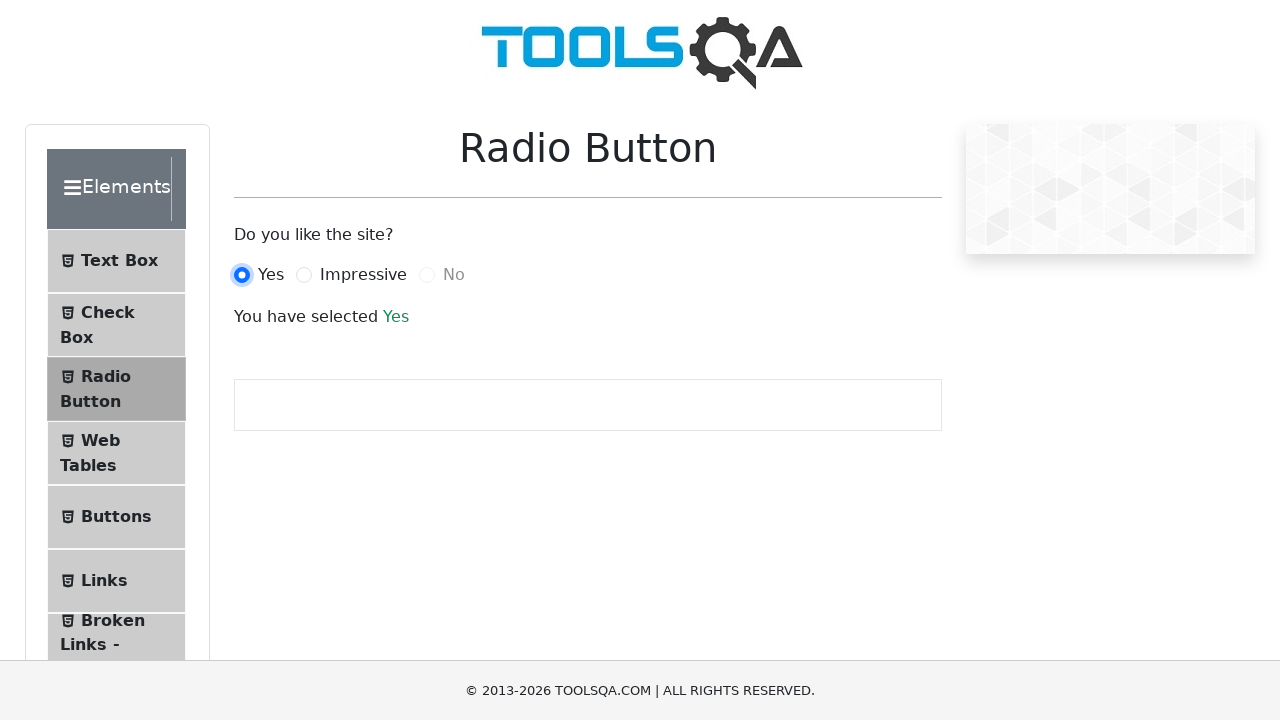

Verified 'Impressive' radio button is enabled and not checked
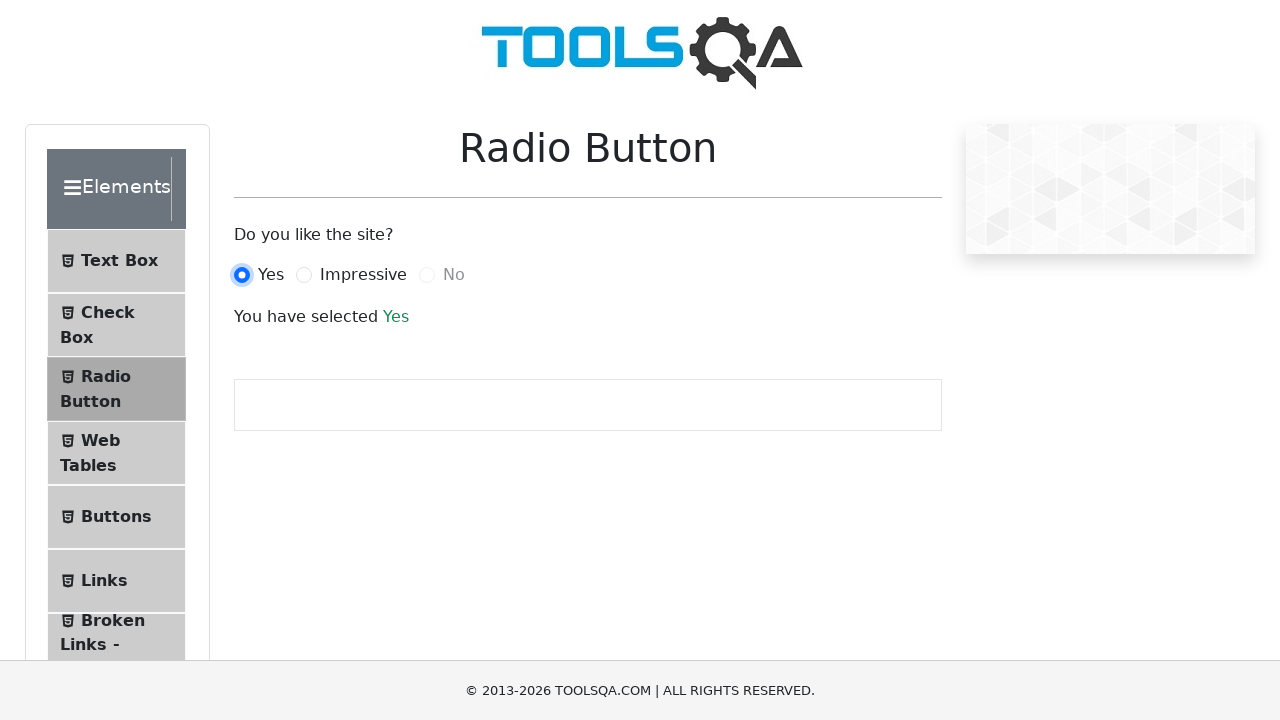

Clicked 'Impressive' radio button label to select it at (363, 275) on xpath=//input[@id='impressiveRadio']//..//label
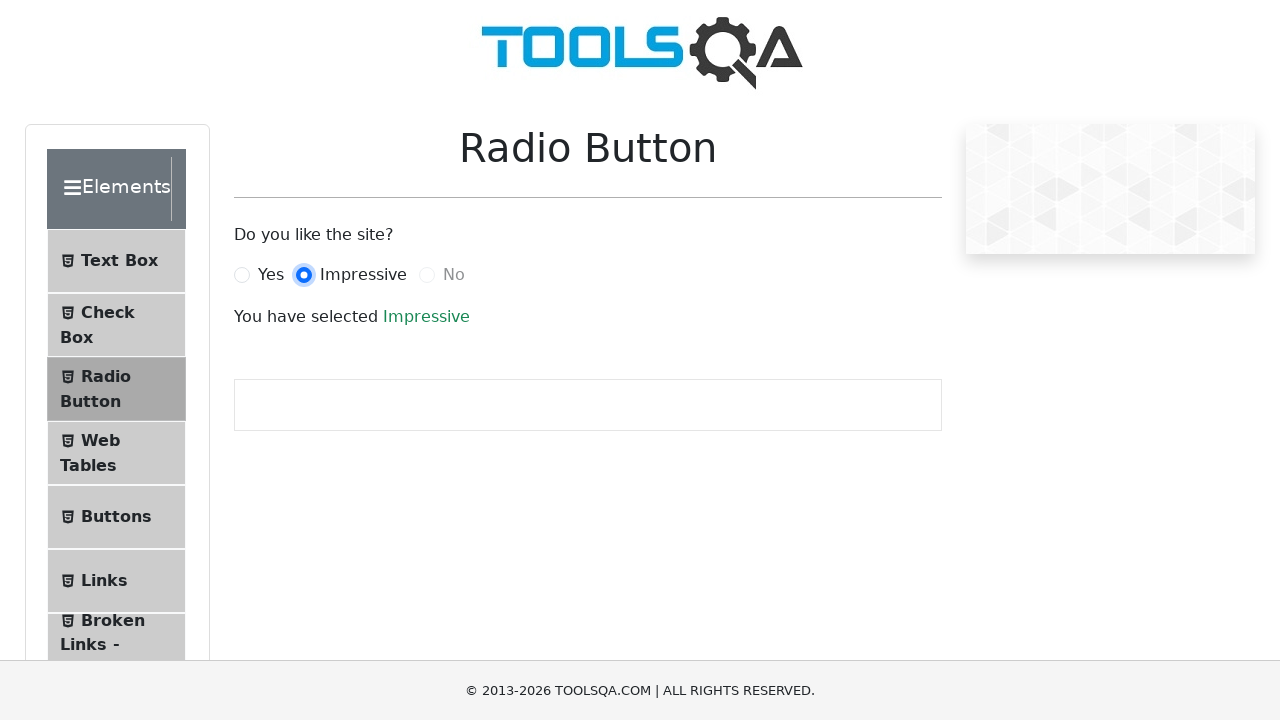

Located 'No' radio button element
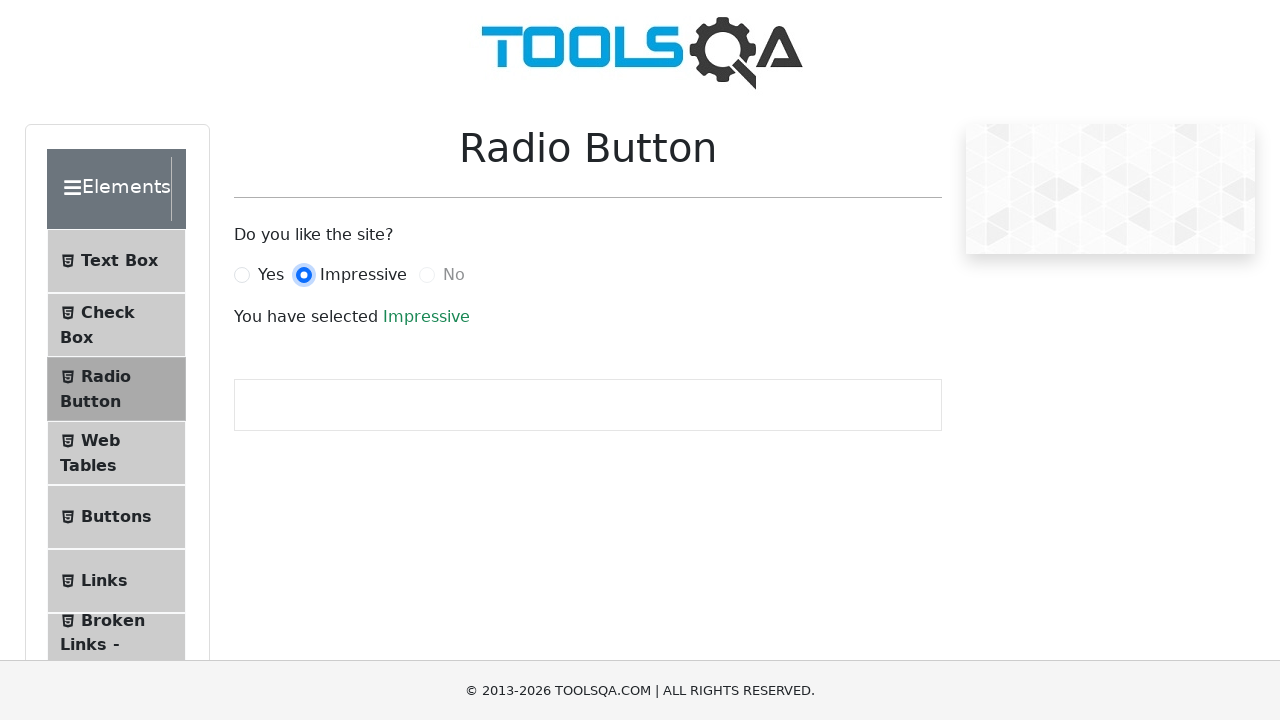

'No' radio button is disabled as expected
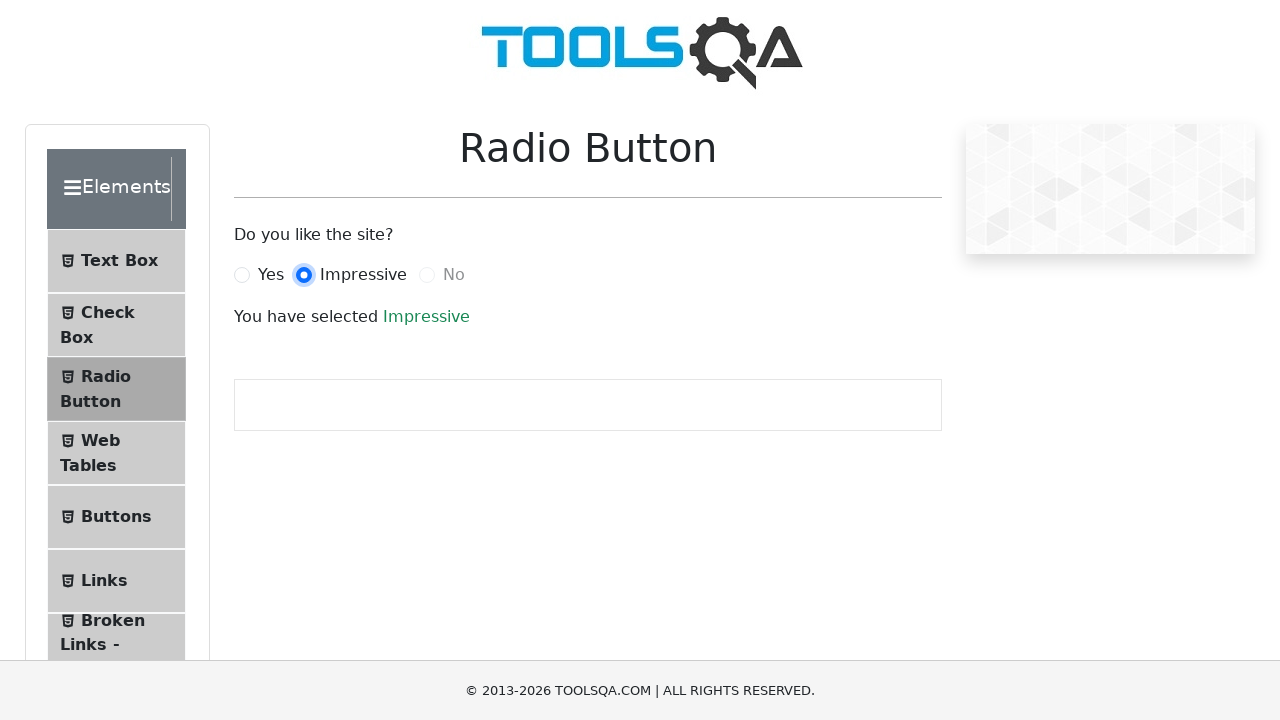

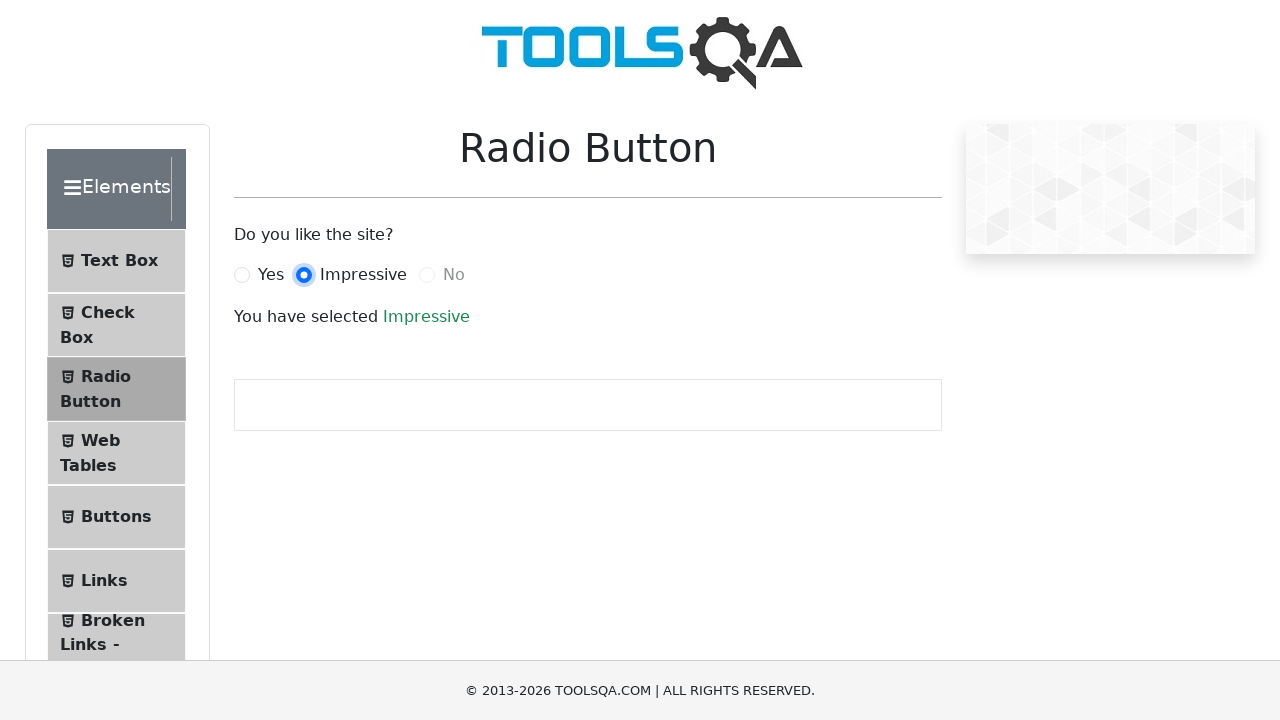